Tests form submission by filling in all input fields including name, email, password, company details, address fields, country dropdown, and submitting the form.

Starting URL: https://www.lambdatest.com/selenium-playground/

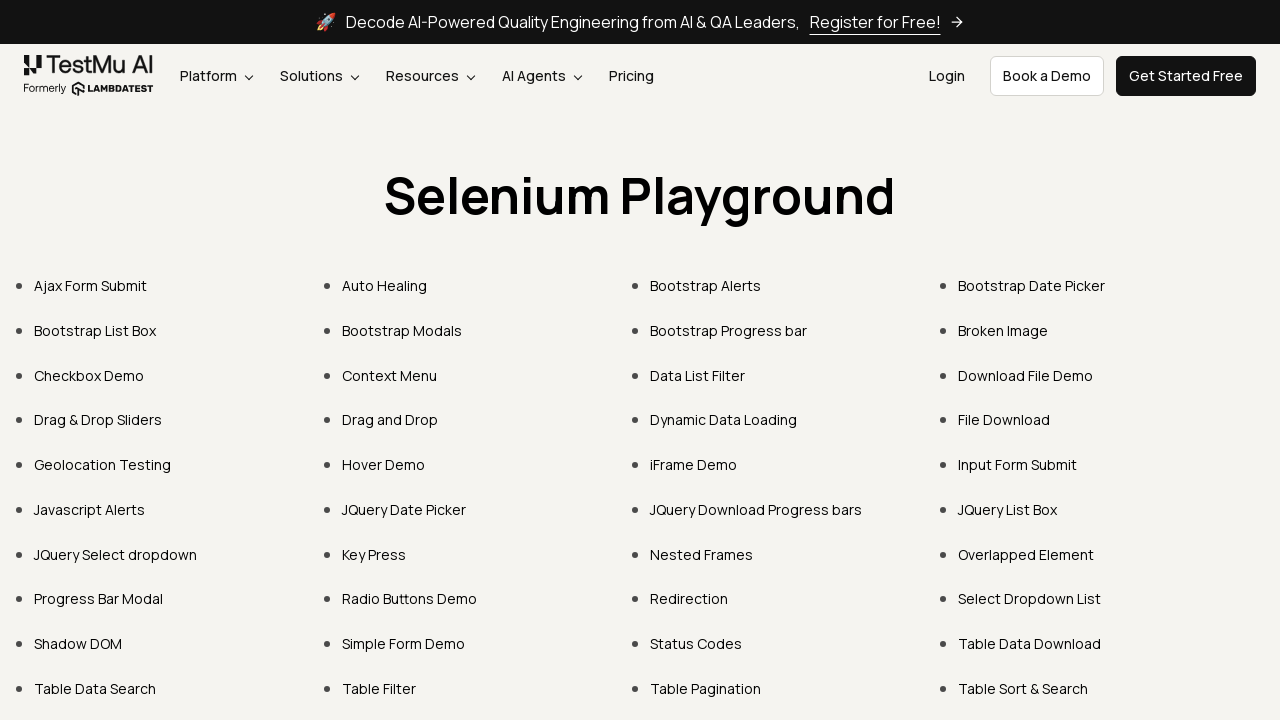

Clicked on Input Form Submit link at (1018, 464) on text=Input Form Submit
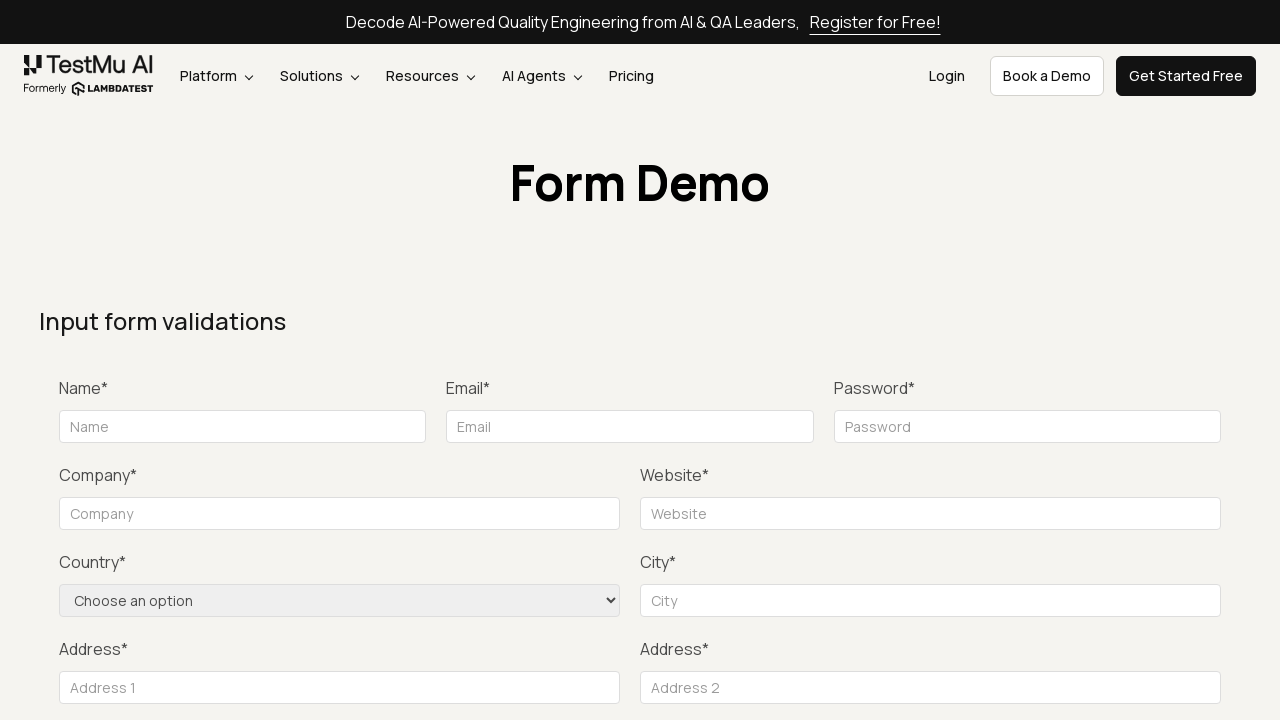

Filled name field with 'Marcus' on #name
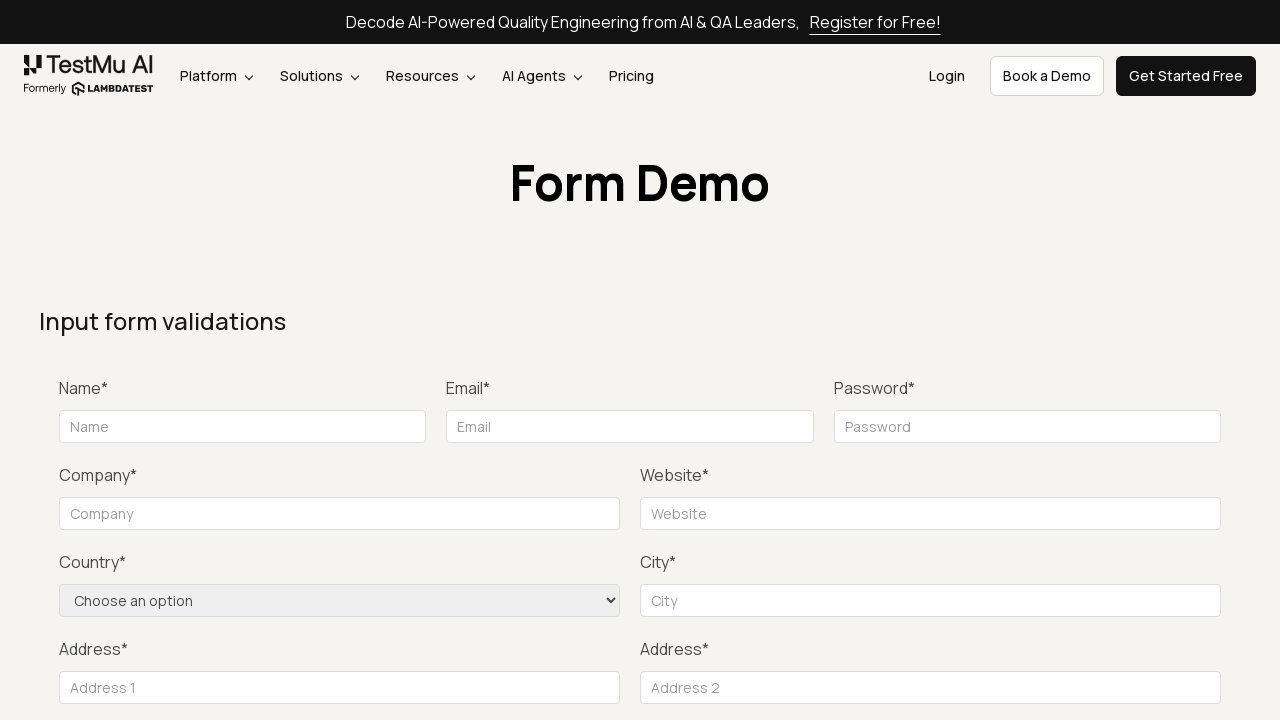

Filled email field with 'marcus.johnson@example.com' on #inputEmail4
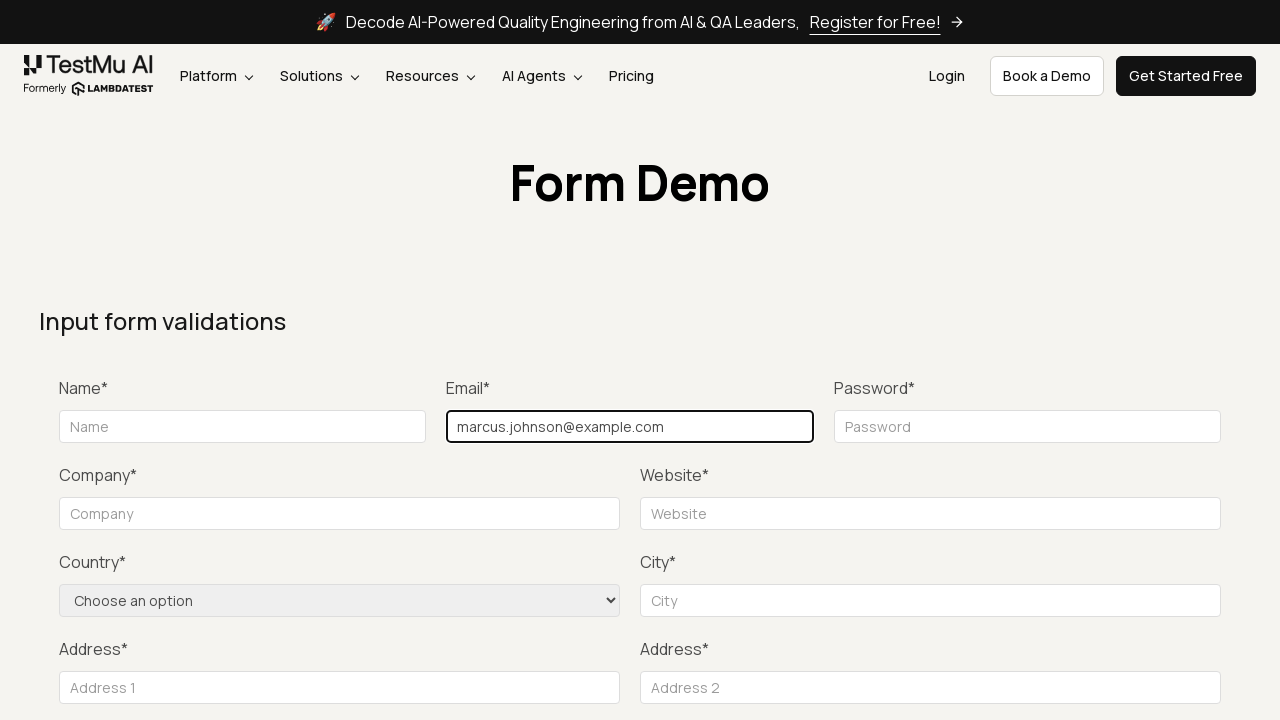

Filled password field with 'SecurePass2024' on #inputPassword4
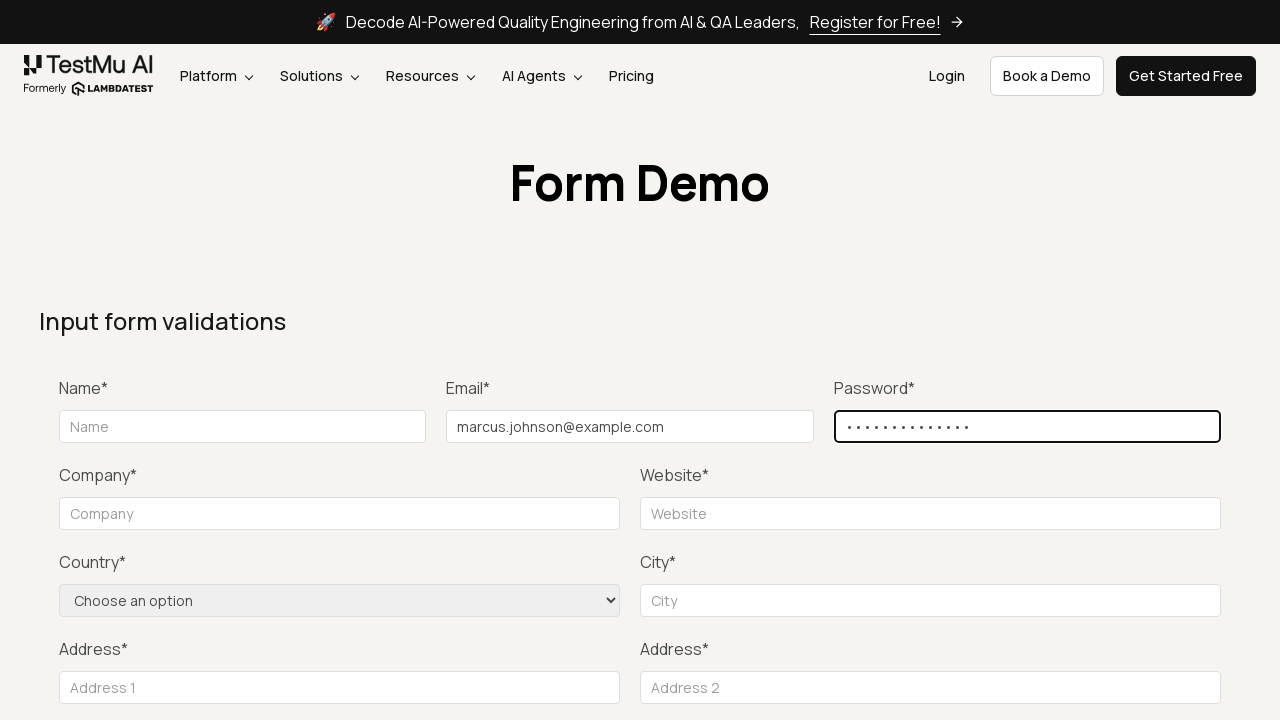

Filled company field with 'TechCorp Industries' on #company
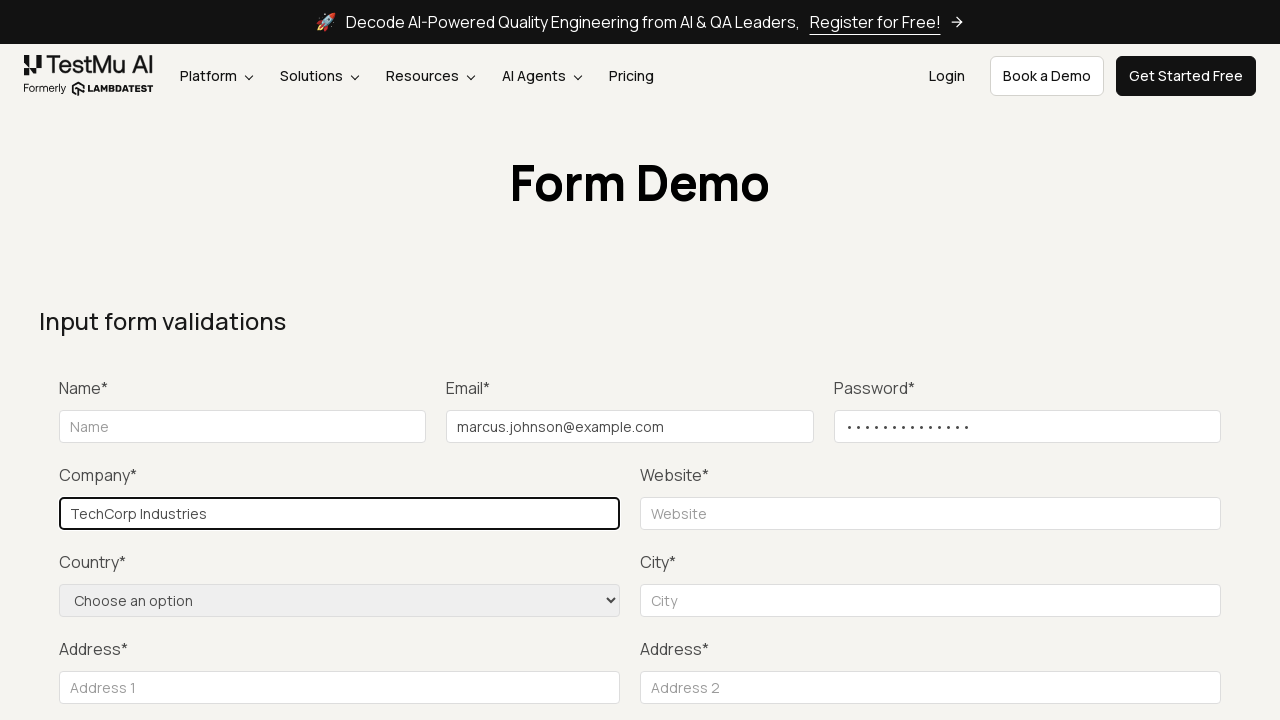

Filled website field with 'www.techcorp.com' on #websitename
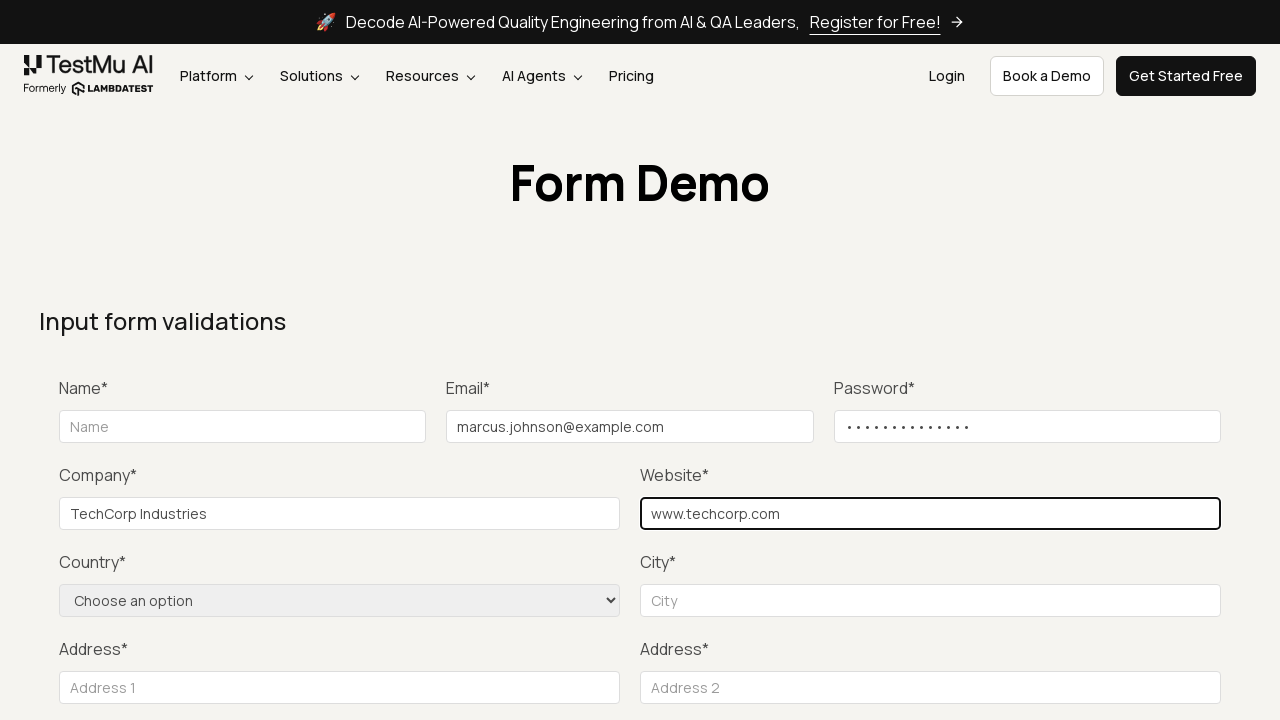

Selected 'New Zealand' from country dropdown on select[name='country']
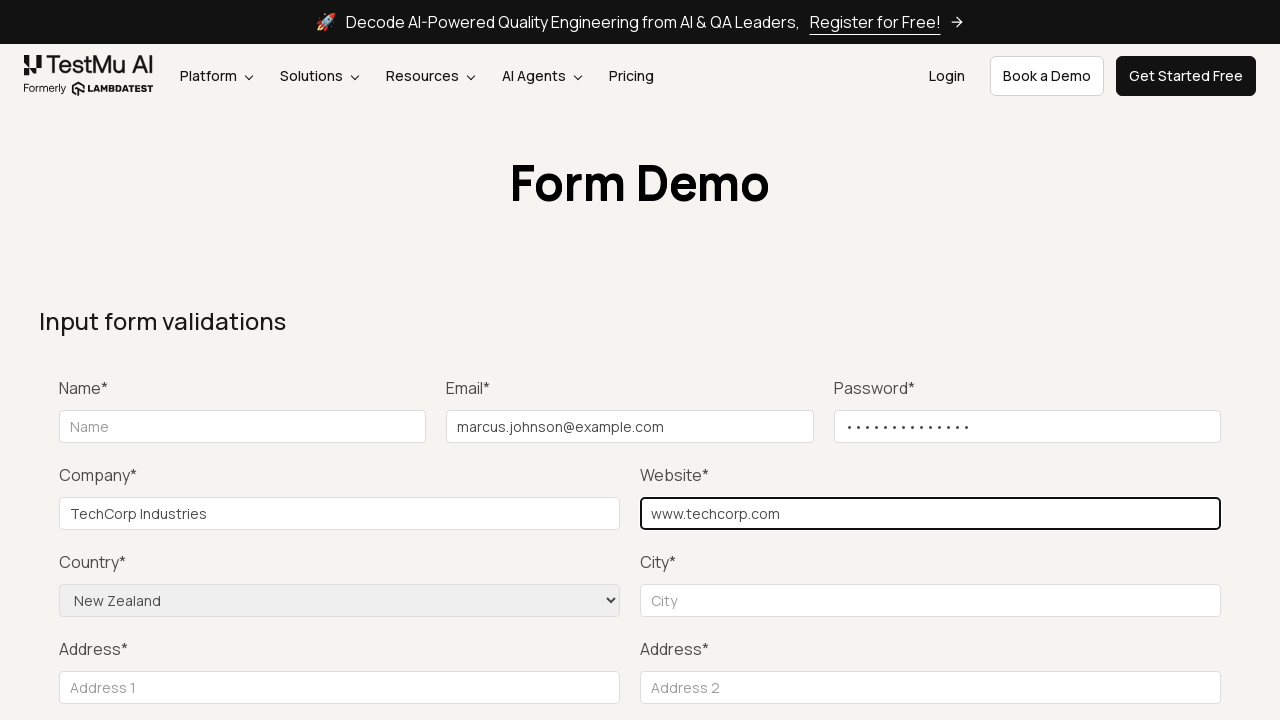

Filled city field with 'Auckland' on #inputCity
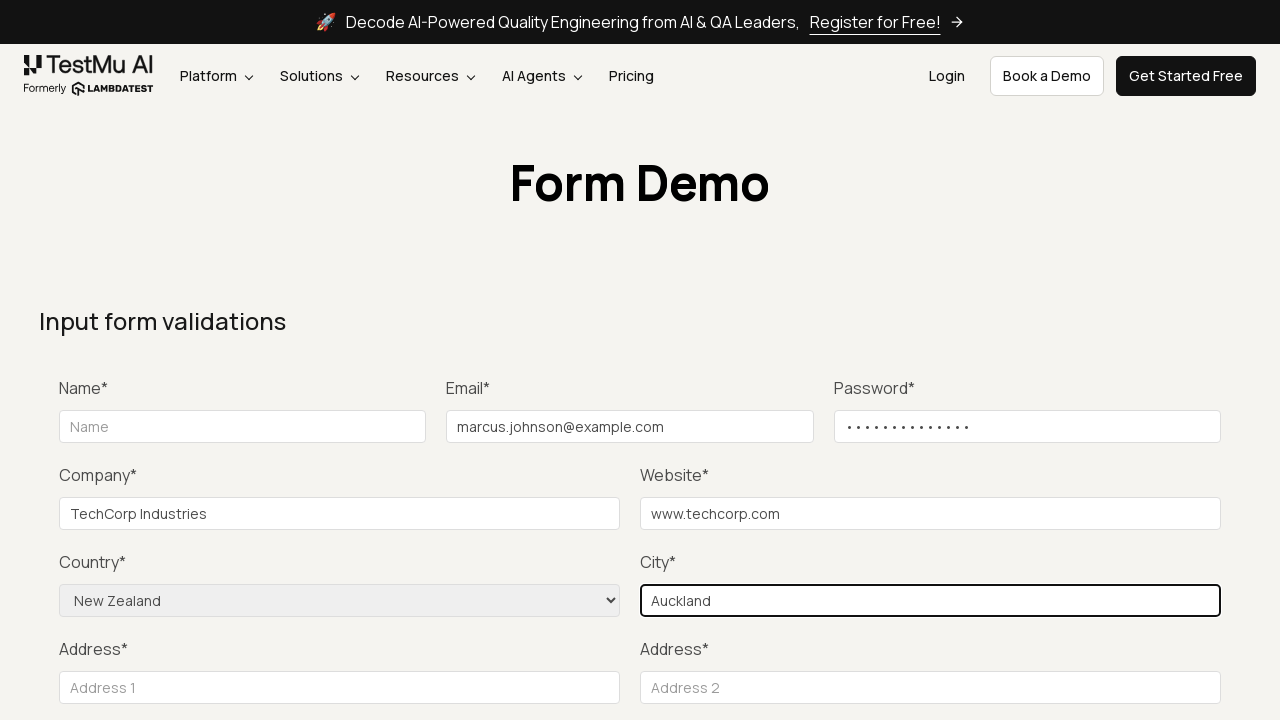

Filled address line 1 with '123 Main Street' on #inputAddress1
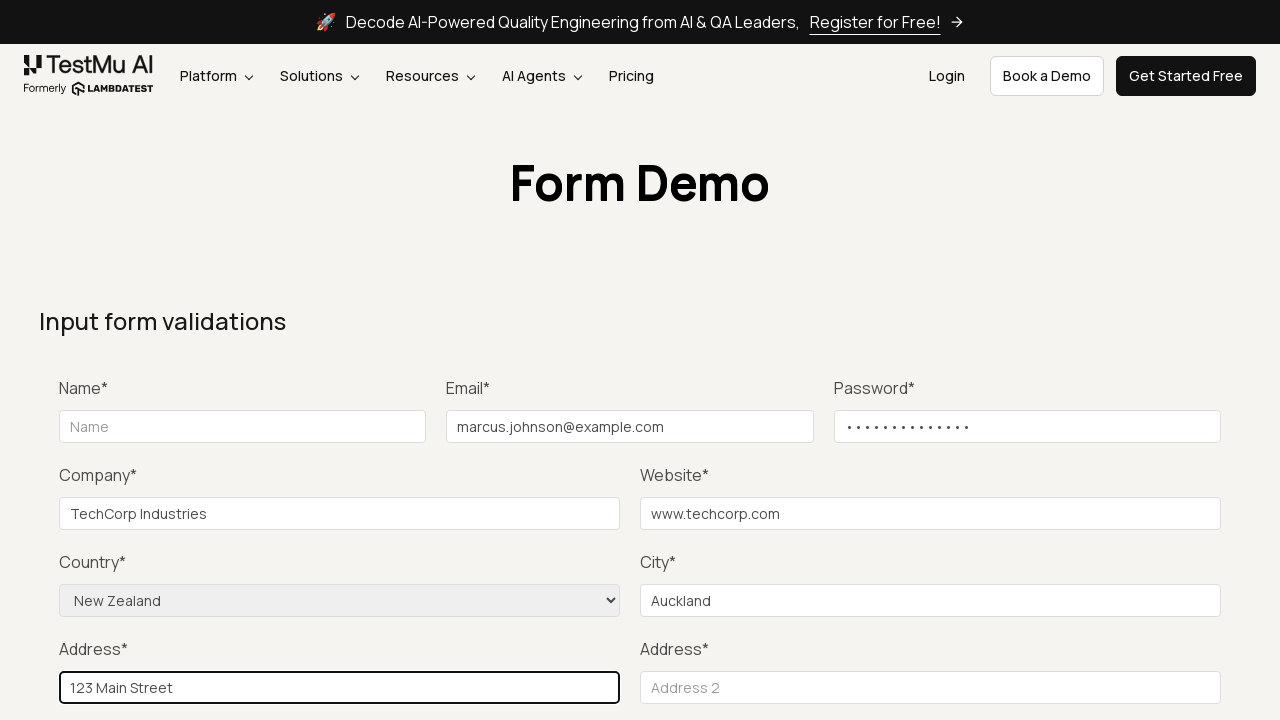

Filled address line 2 with 'Suite 456' on #inputAddress2
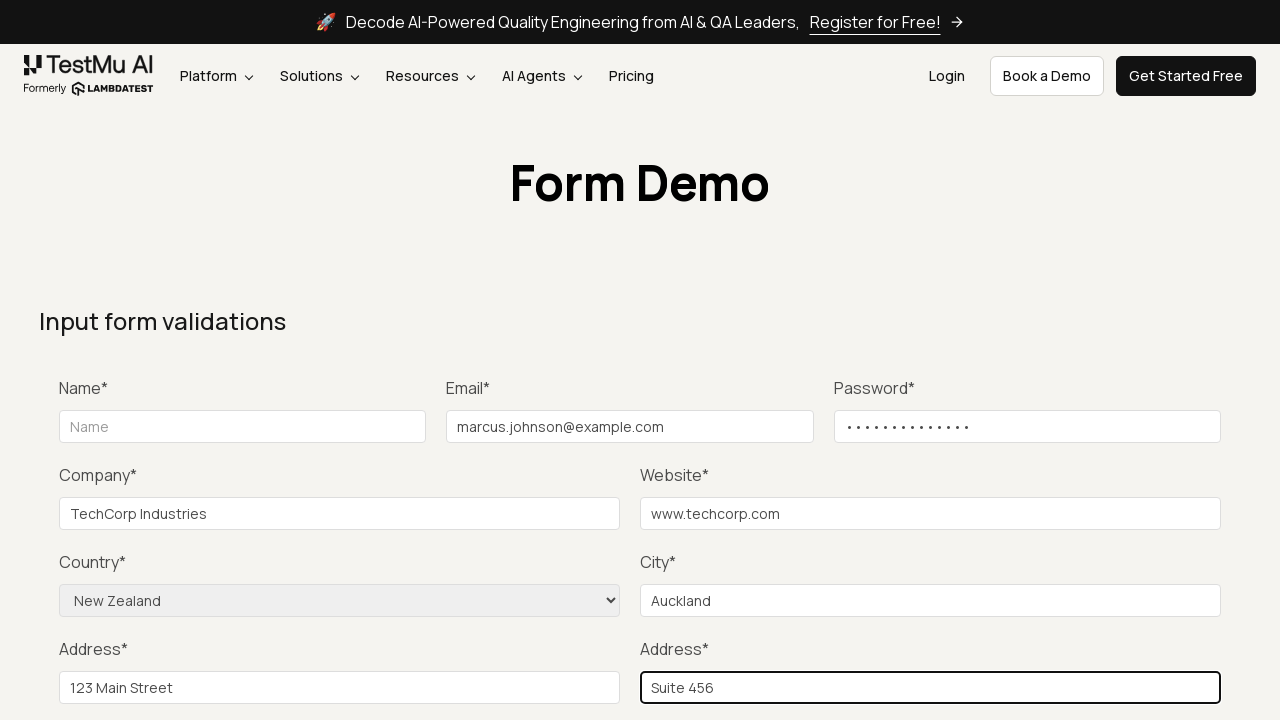

Filled state field with 'Auckland Region' on #inputState
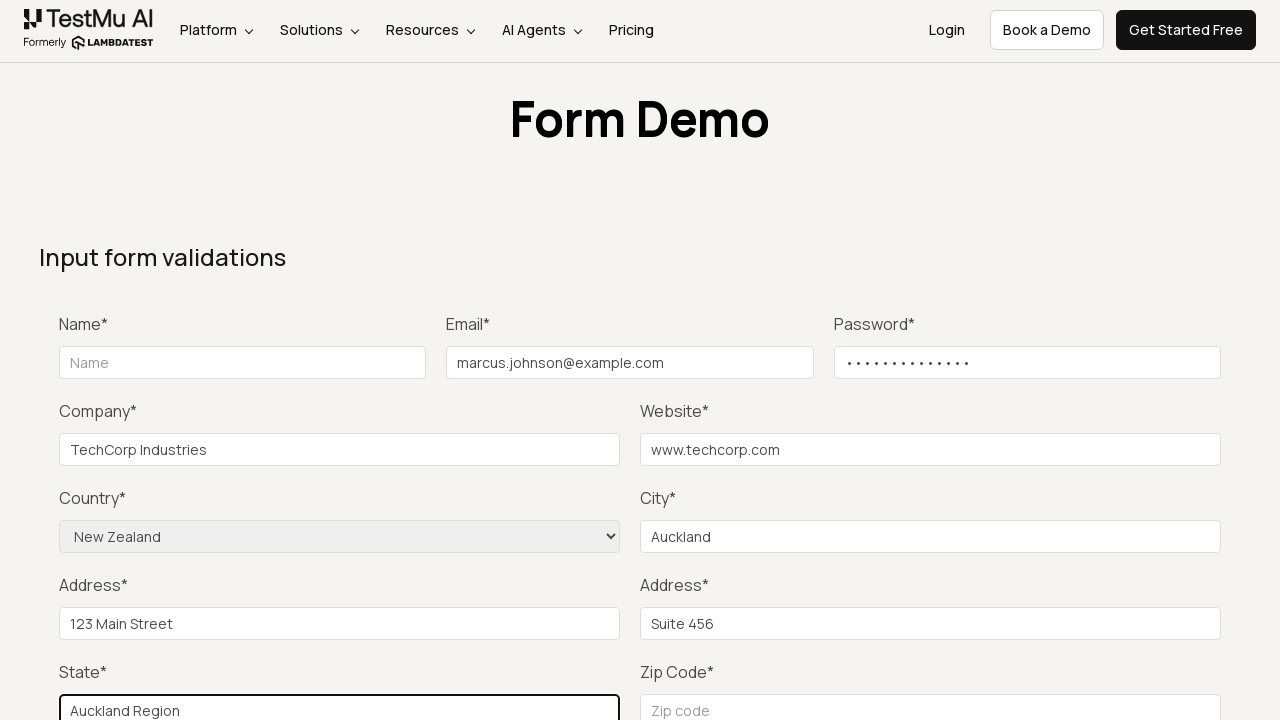

Filled zip code field with '1010' on #inputZip
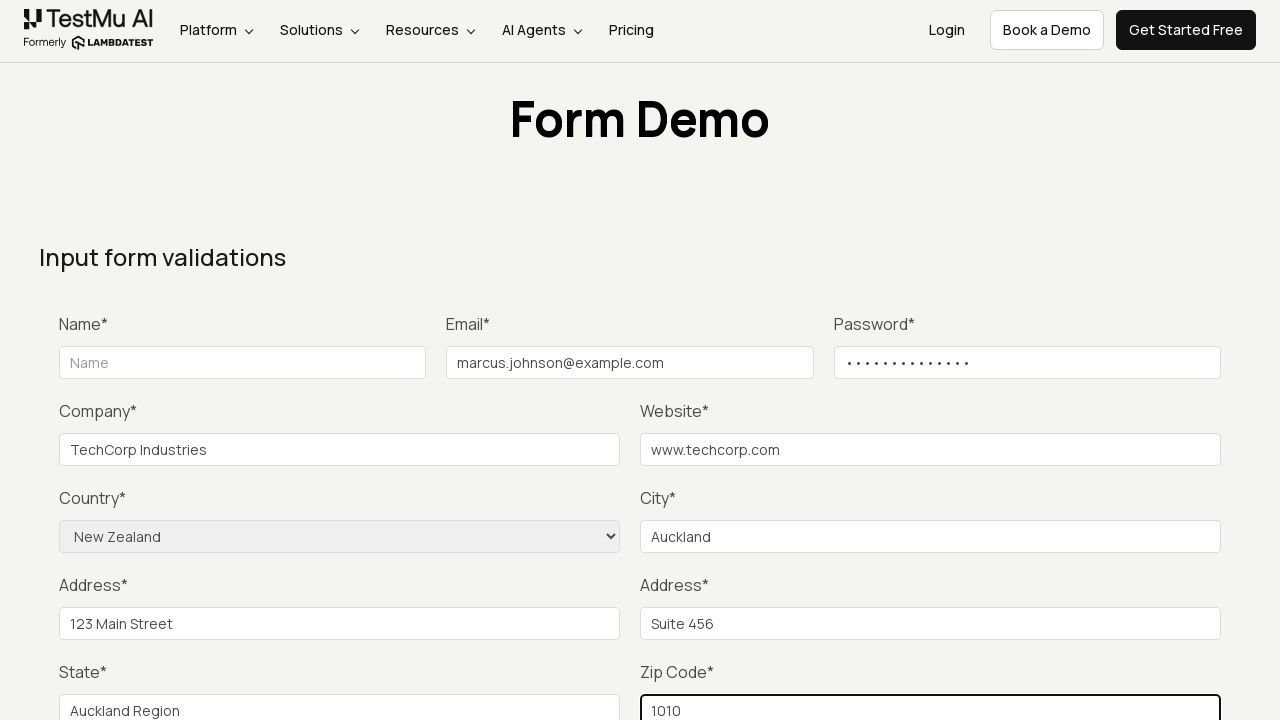

Clicked submit button to complete form submission at (1131, 360) on xpath=//button[.='Submit']
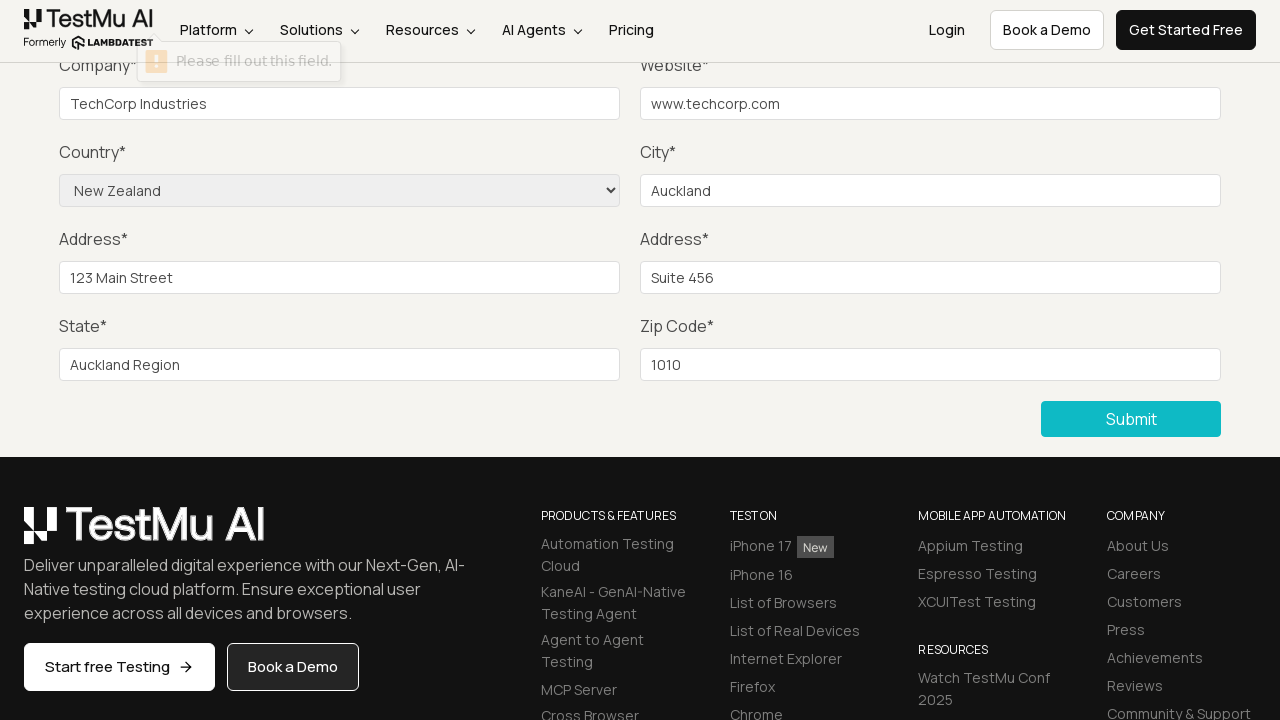

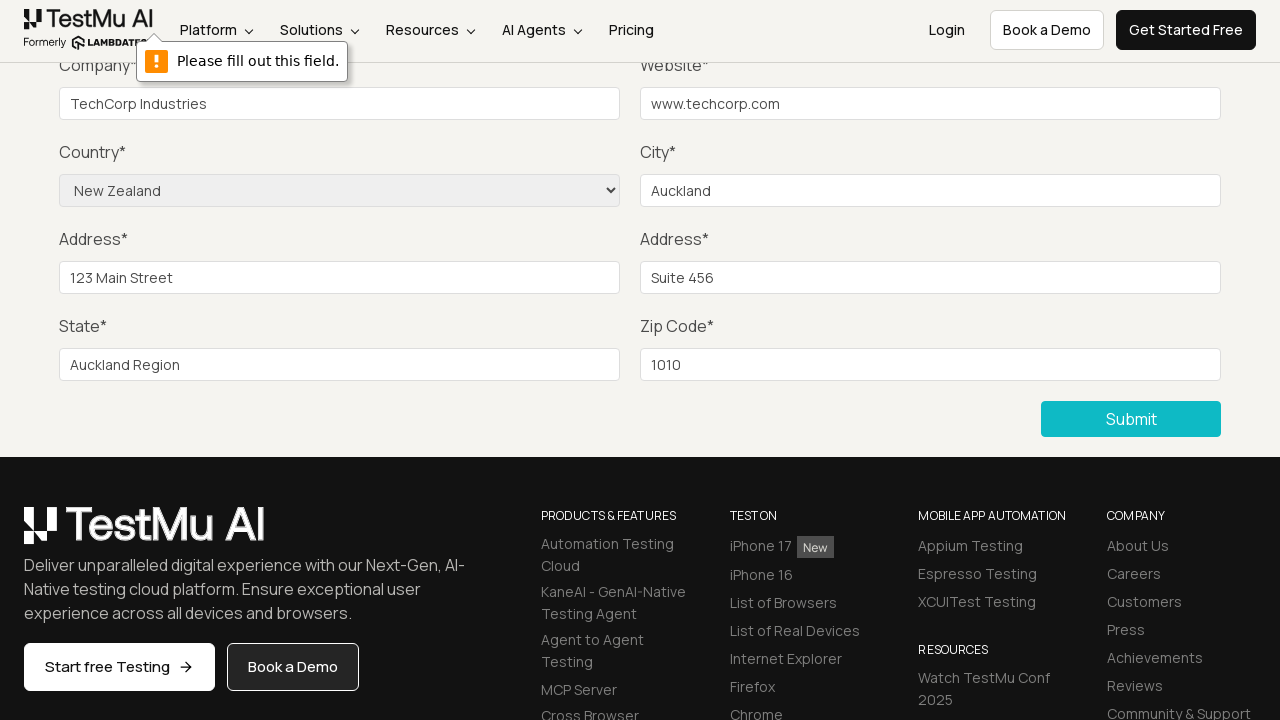